Tests a practice form by filling out name, email, password fields, checking a checkbox, selecting from a dropdown, clicking a radio button, and submitting the form to verify a success message.

Starting URL: https://rahulshettyacademy.com/angularpractice/

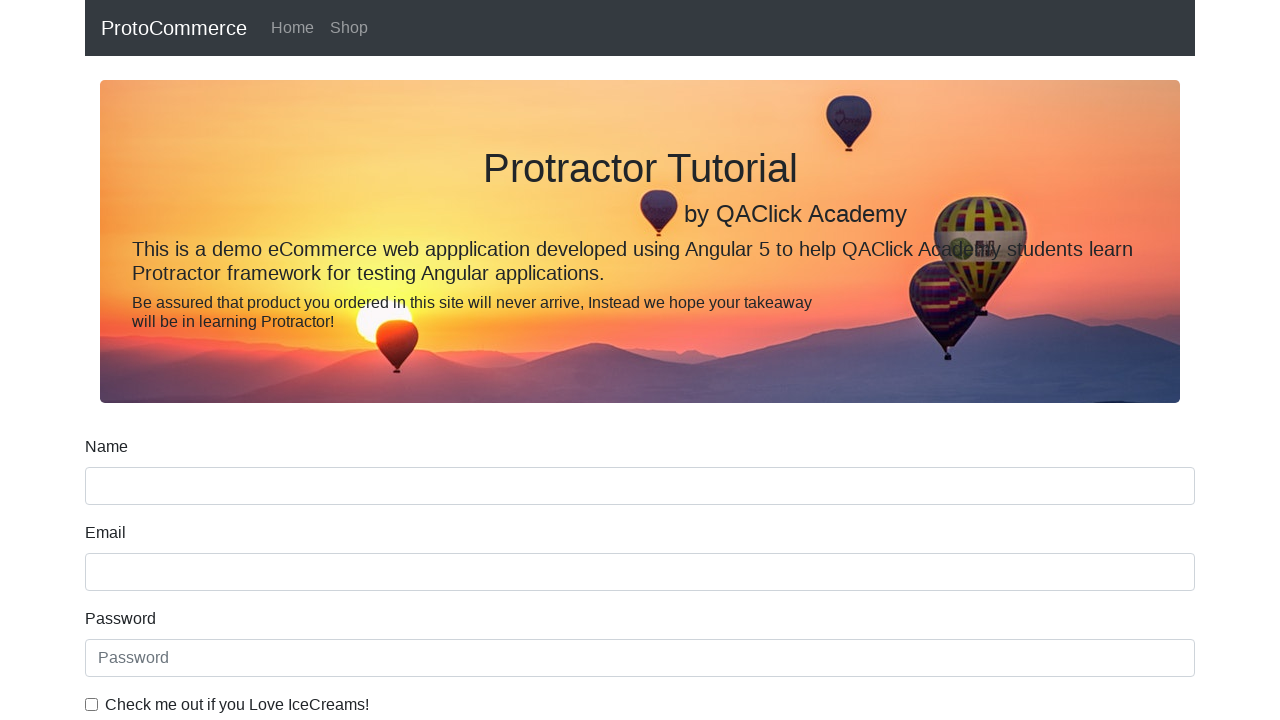

Filled name field with 'ashutoshh' on input[name='name']
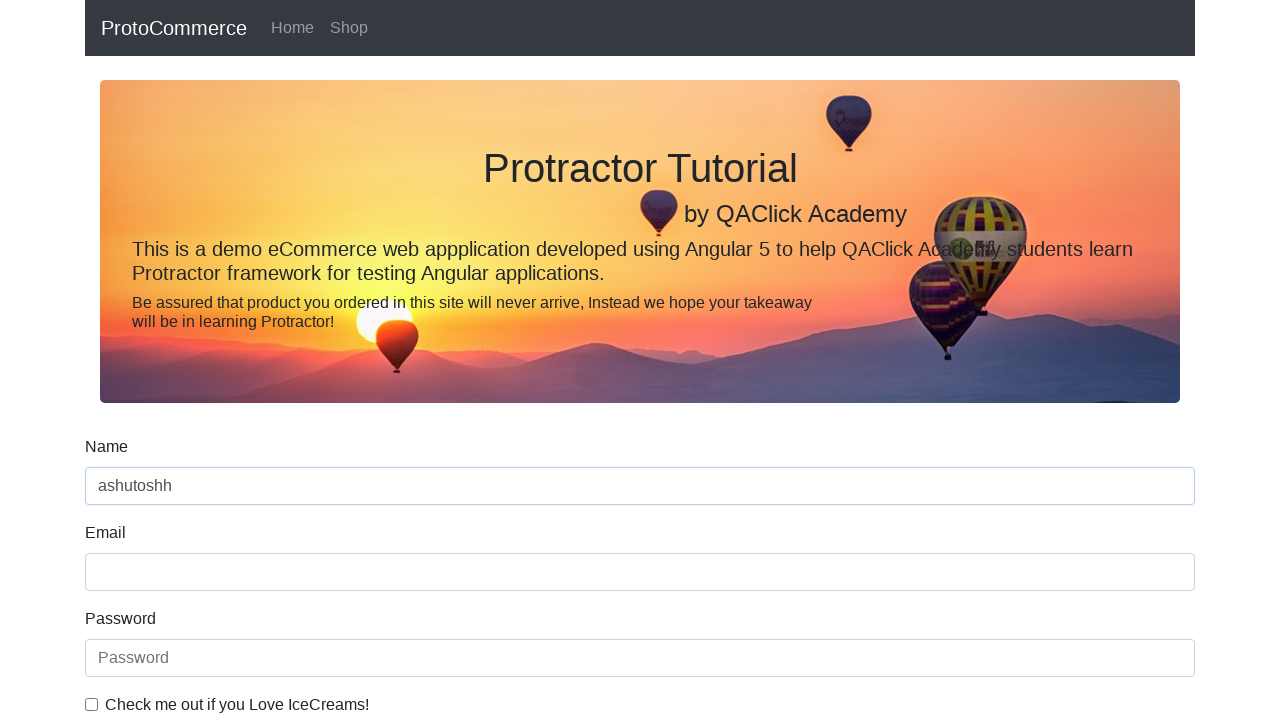

Filled email field with 'ashutoshh@linux.com' on input[name='email']
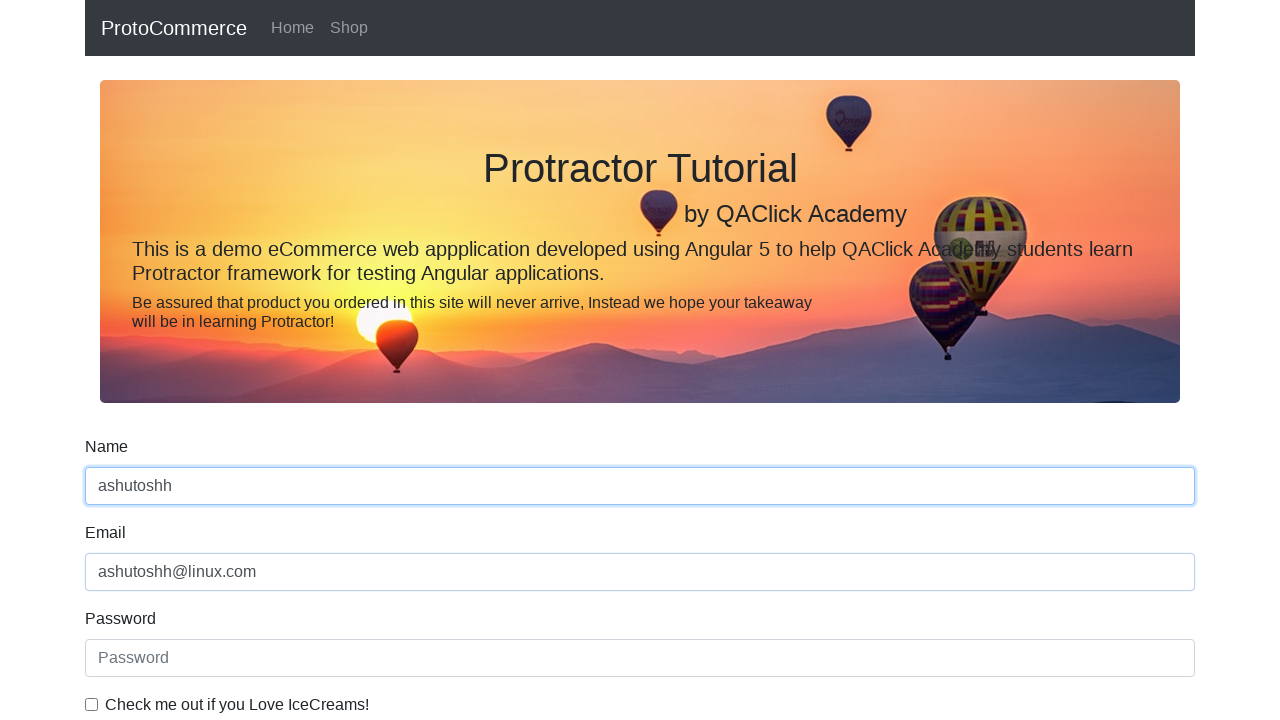

Filled password field with 'HelloCloud@123' on #exampleInputPassword1
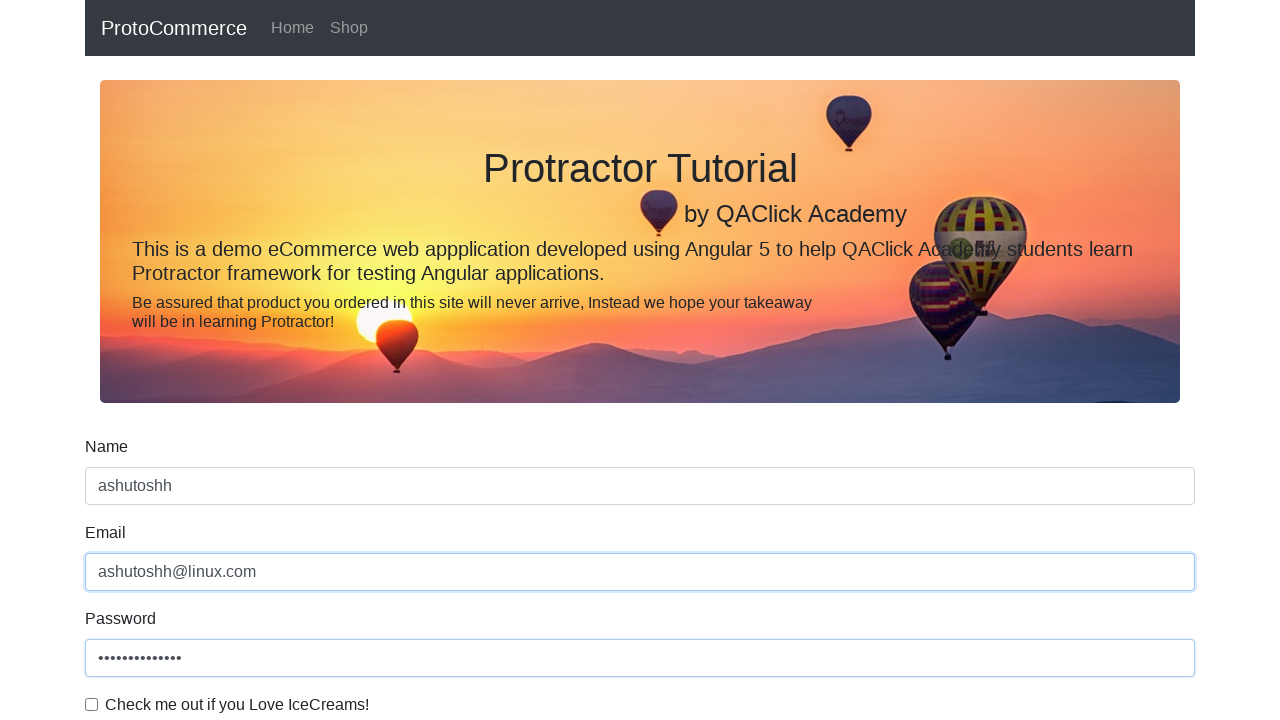

Checked the example checkbox at (92, 704) on #exampleCheck1
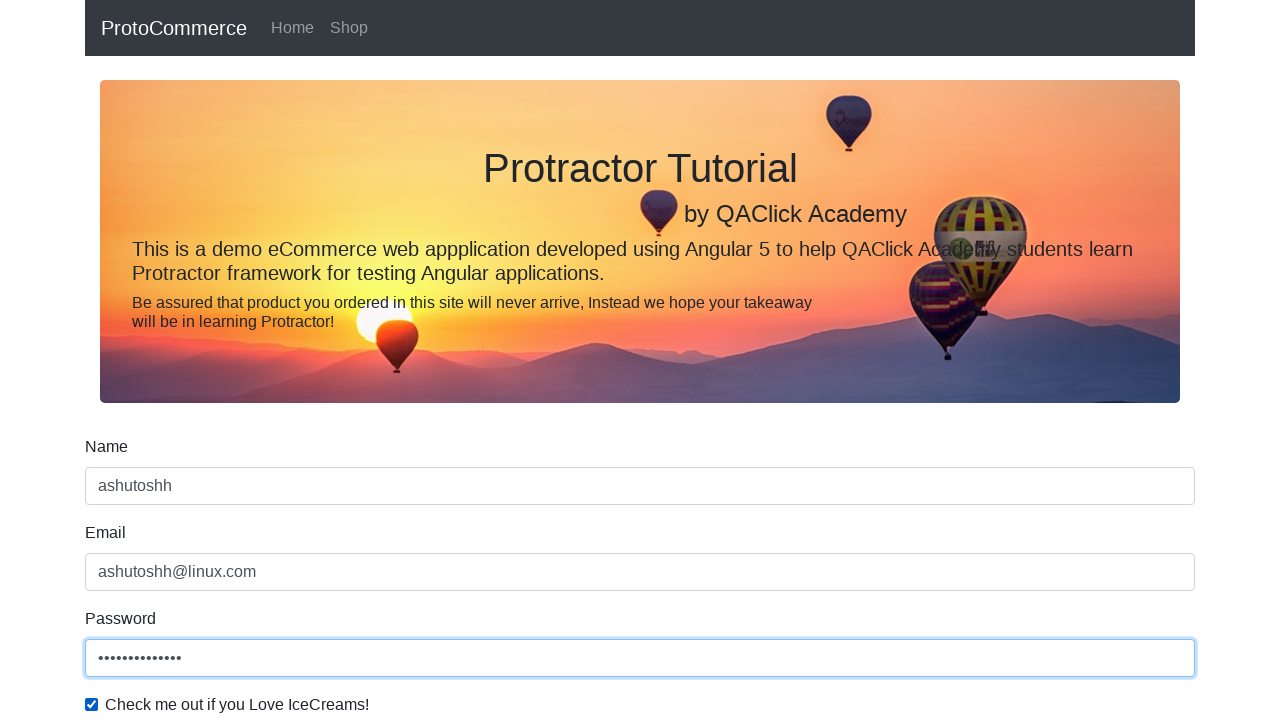

Selected second option from dropdown menu on #exampleFormControlSelect1
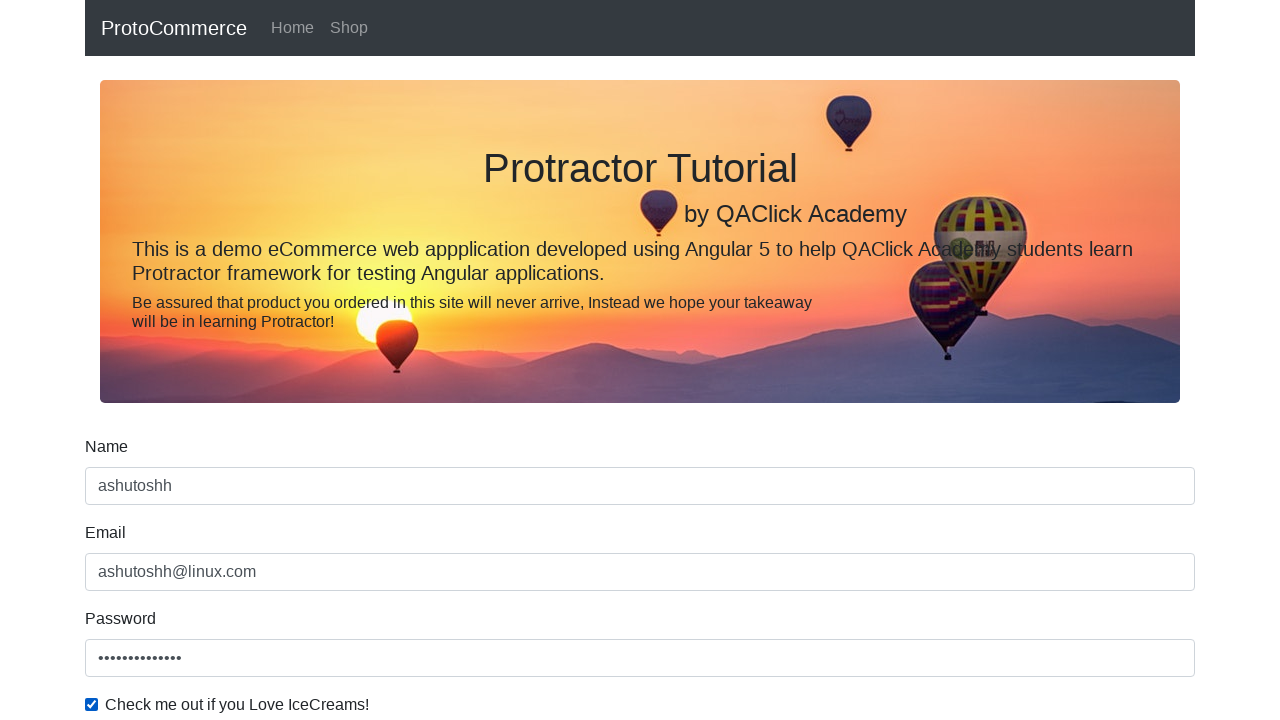

Clicked inline radio button at (238, 360) on #inlineRadio1
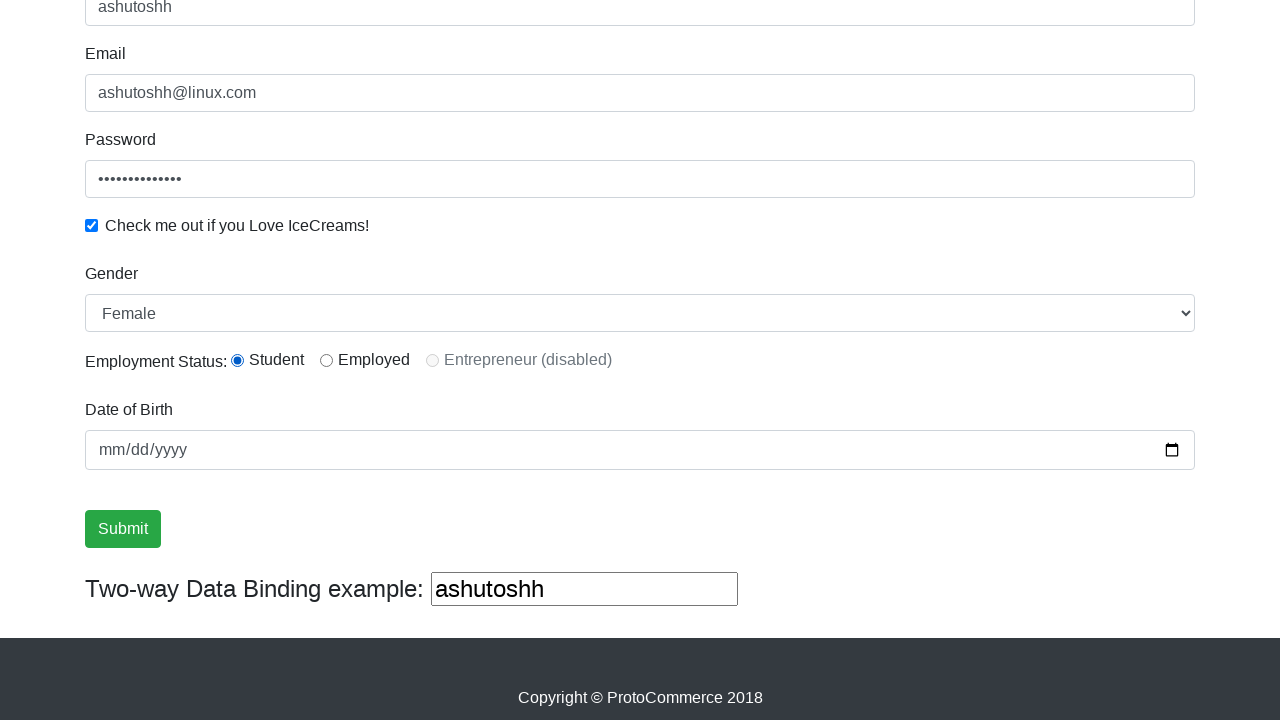

Clicked form submit button at (123, 529) on input[type='submit']
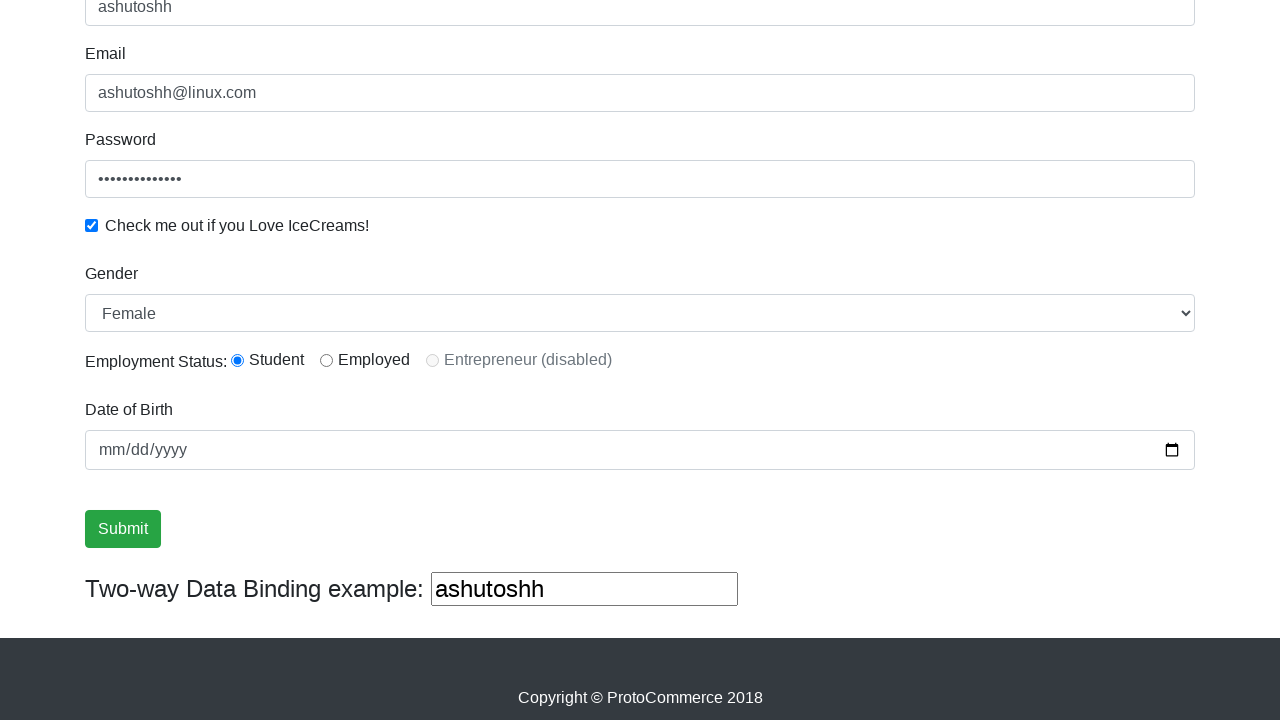

Success alert message appeared on page
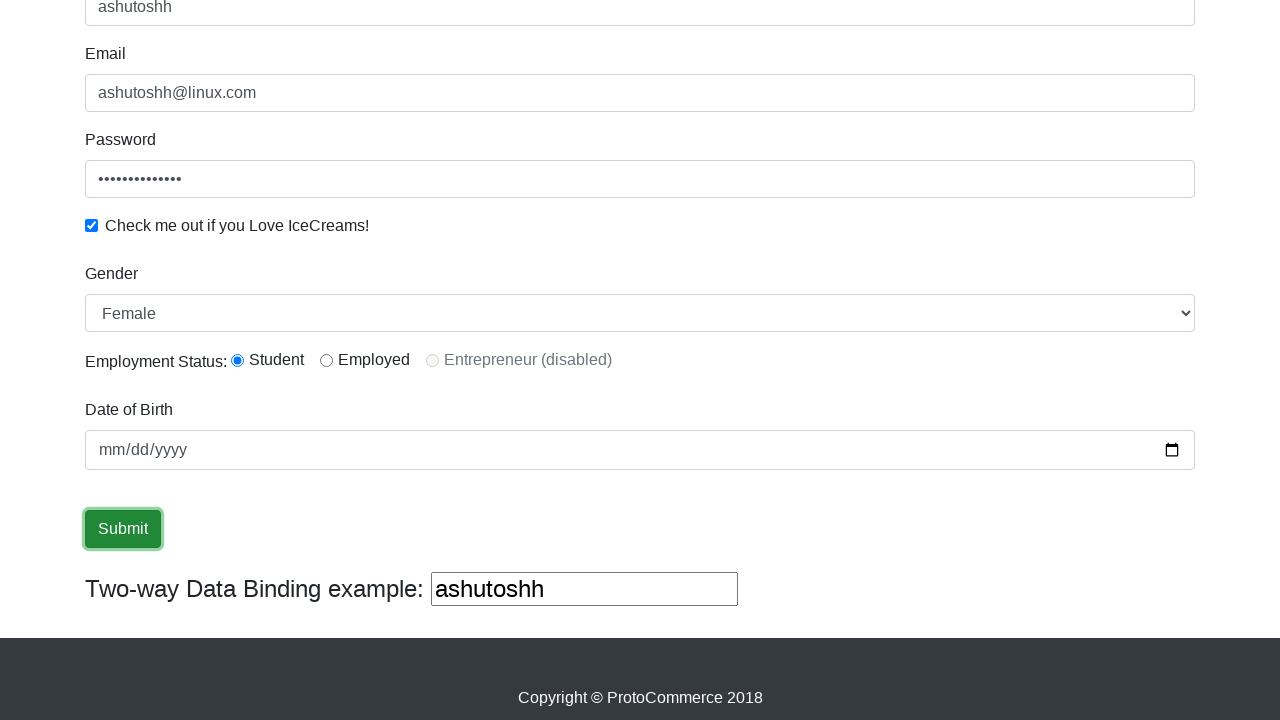

Extracted success message text content
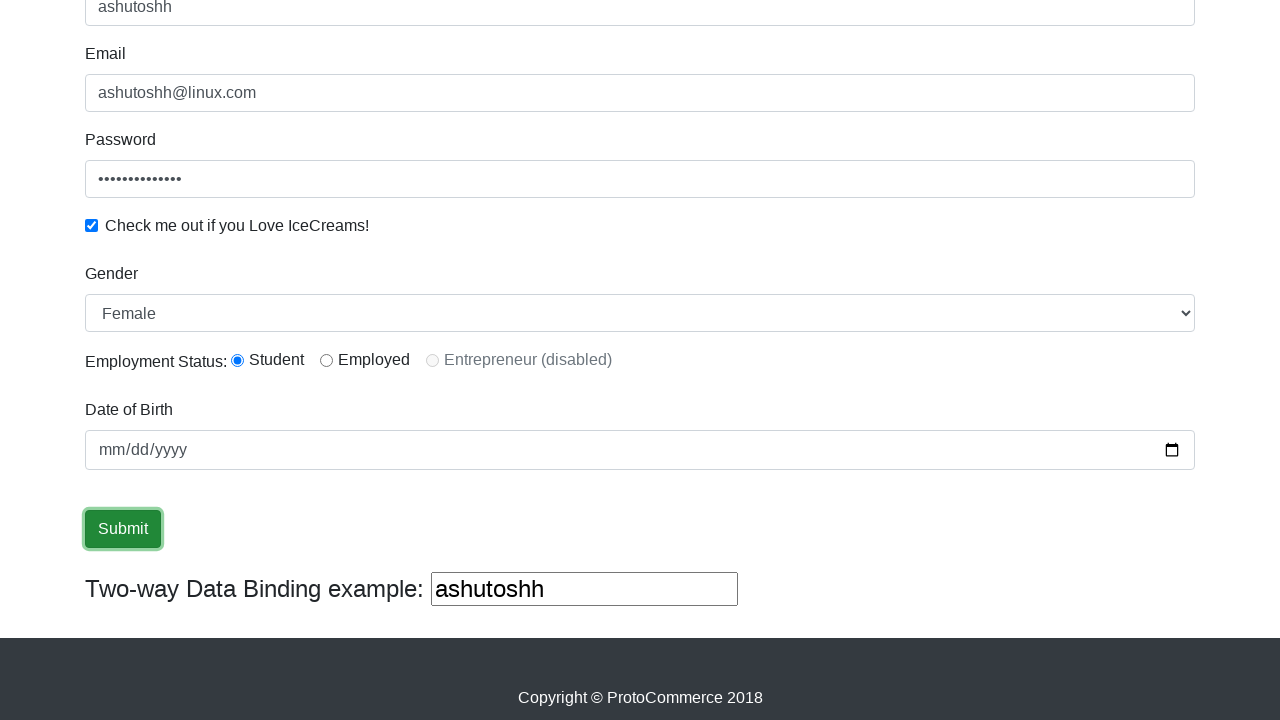

Verified that 'Success' is present in the alert message
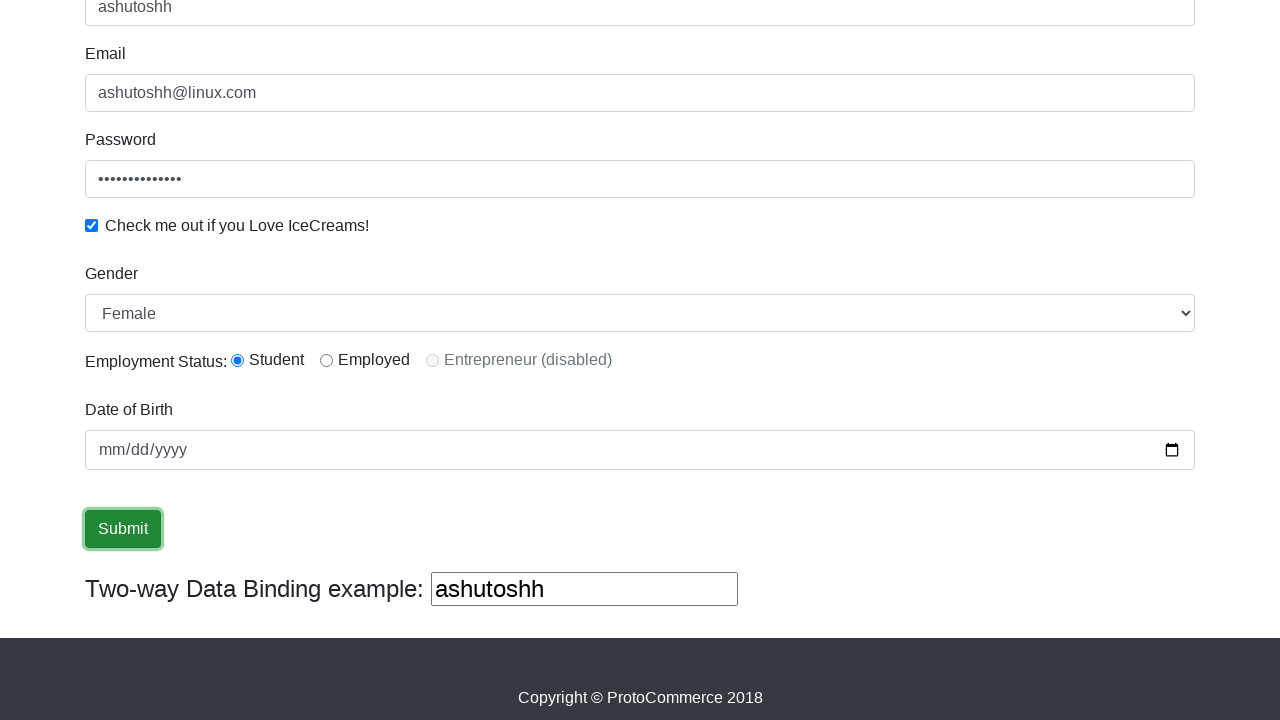

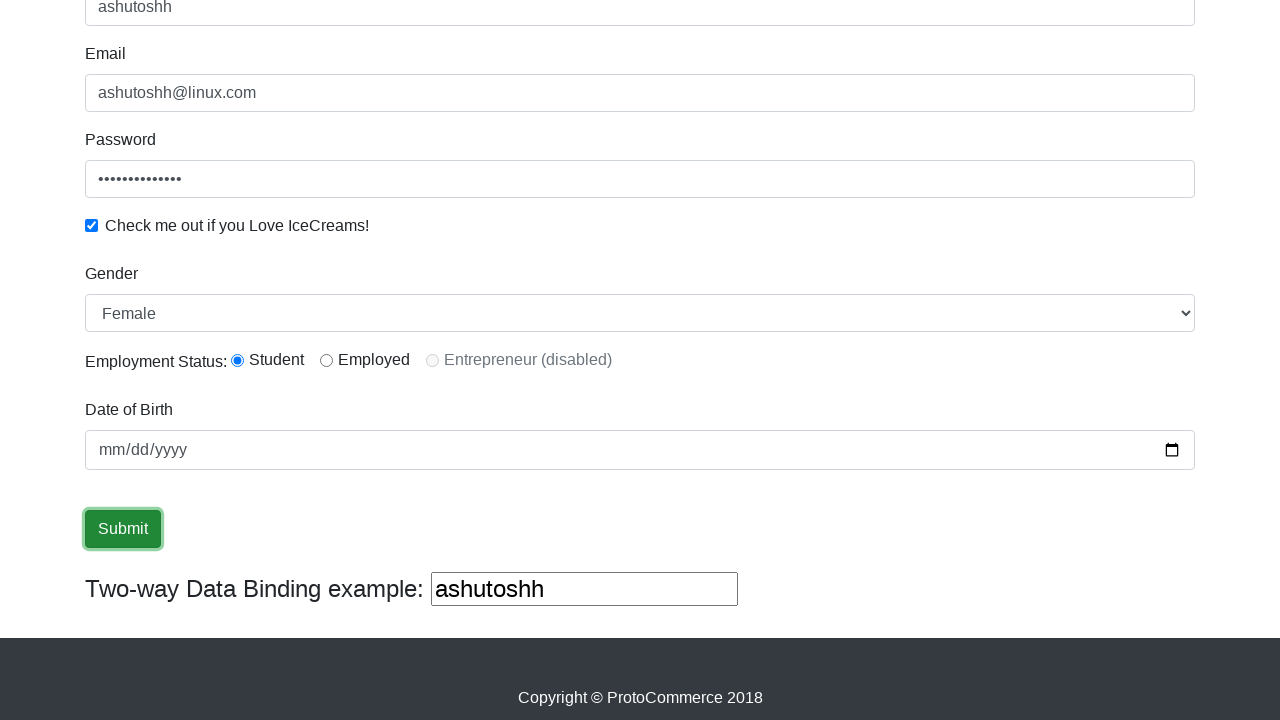